Navigates to JPL Space image gallery and clicks the full image button to display the featured image

Starting URL: https://data-class-jpl-space.s3.amazonaws.com/JPL_Space/index.html

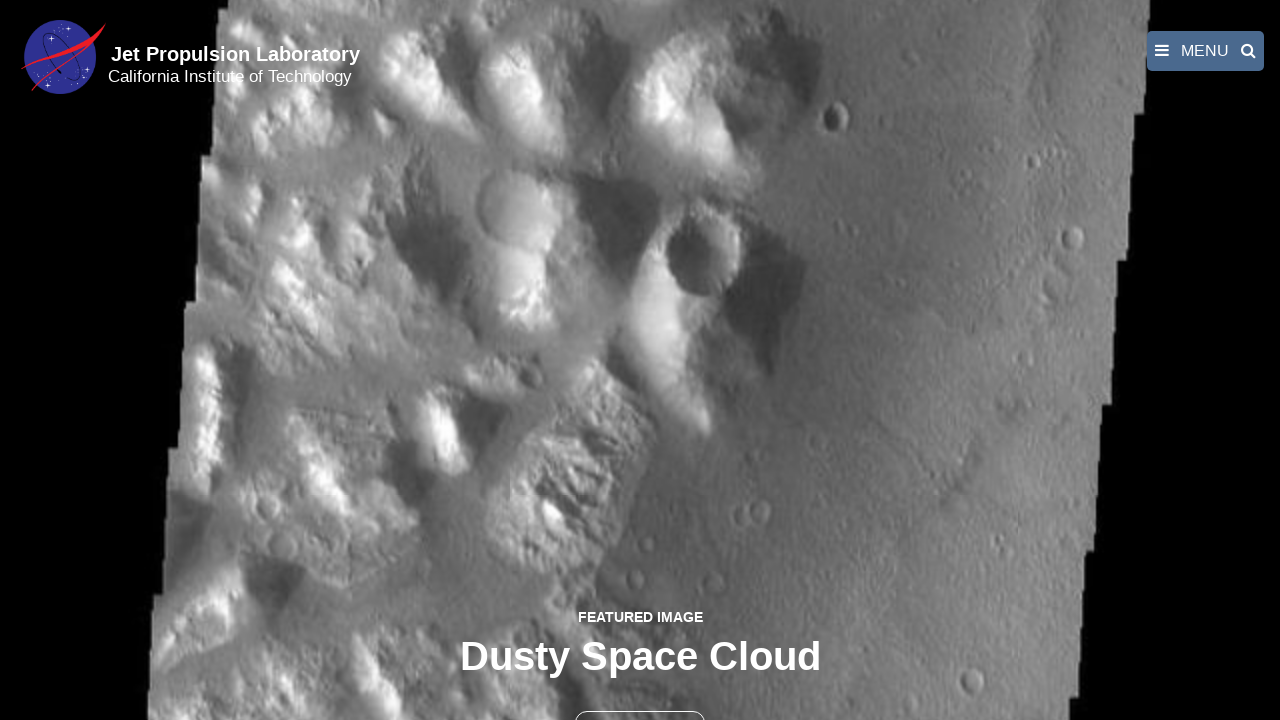

Navigated to JPL Space image gallery
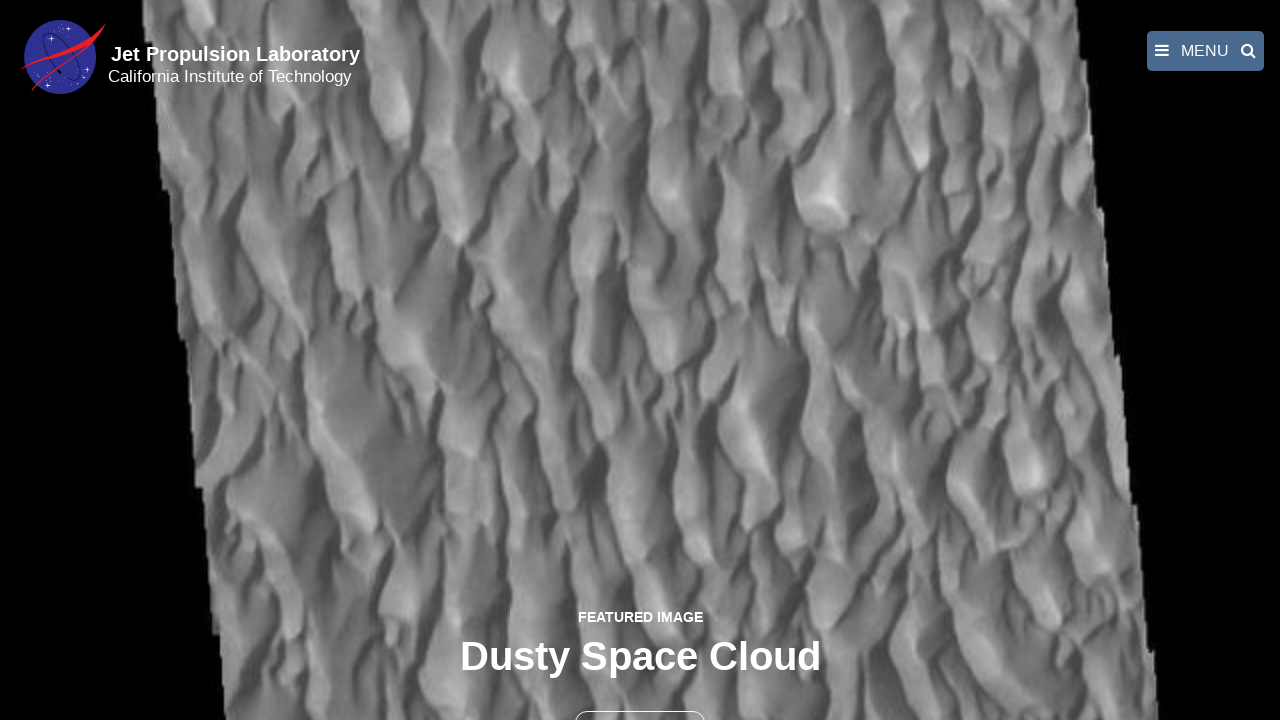

Clicked the full image button to display featured image at (640, 699) on button >> nth=1
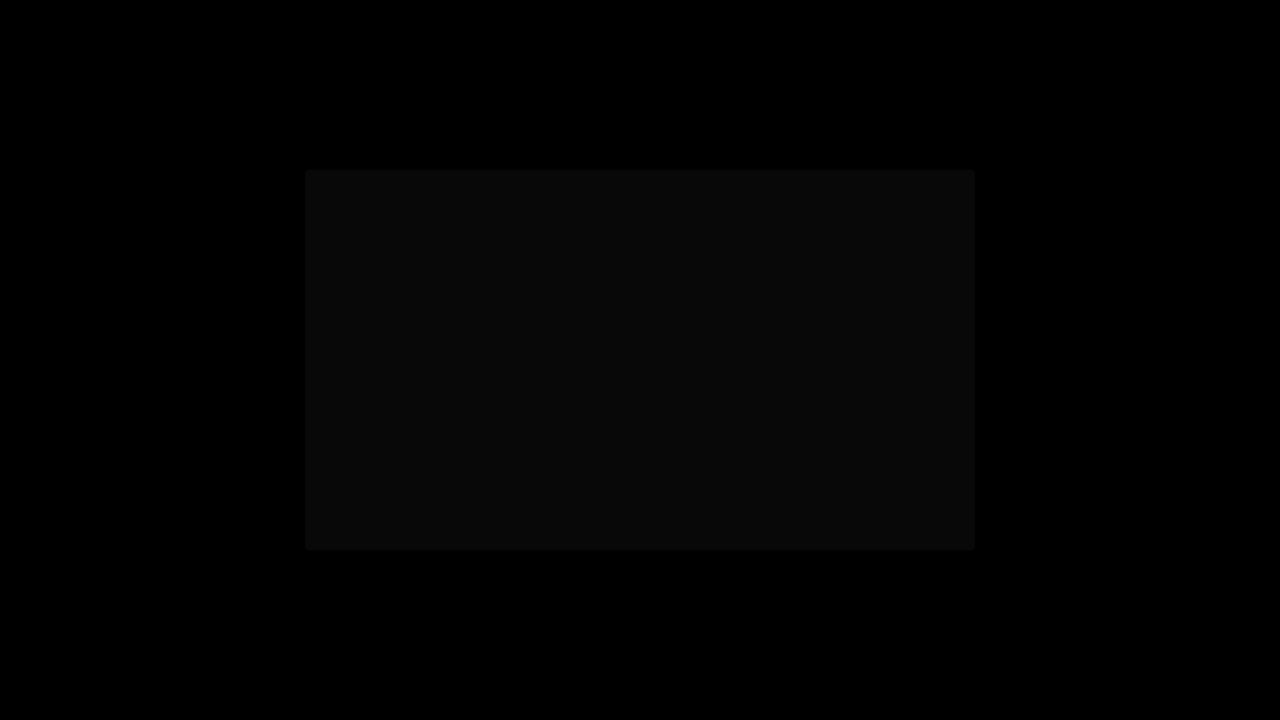

Featured image loaded and displayed in fancybox
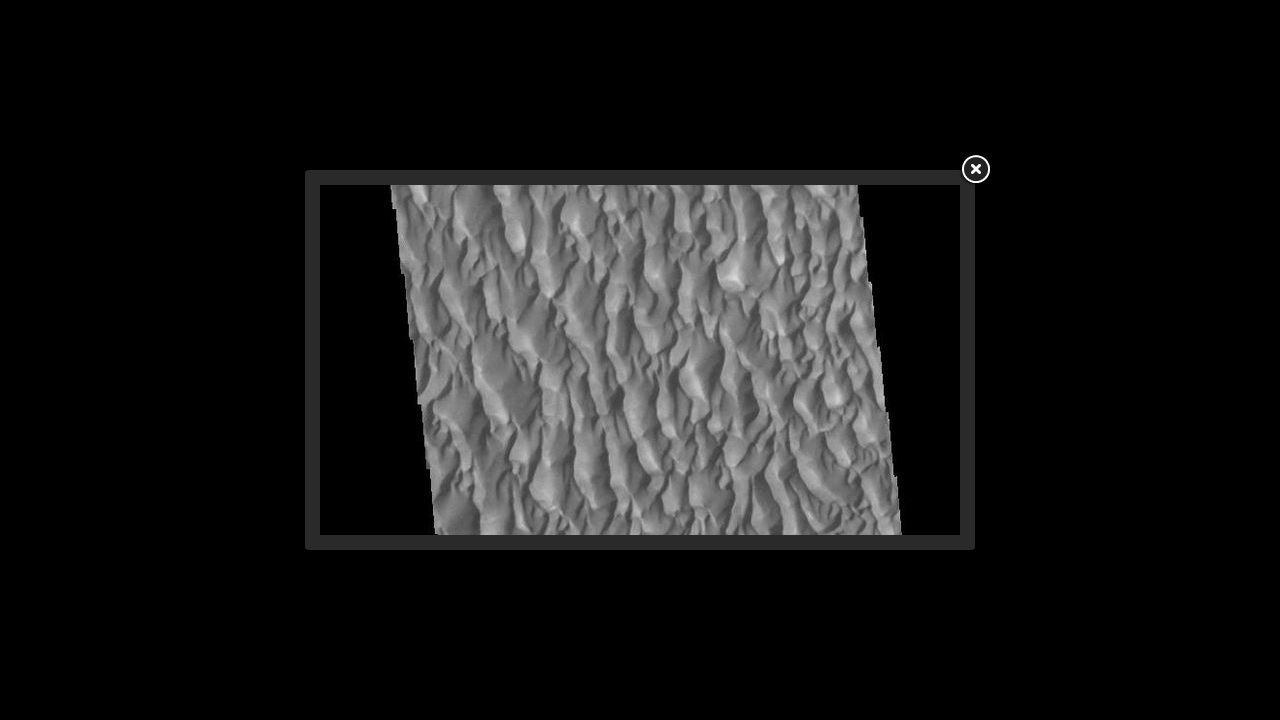

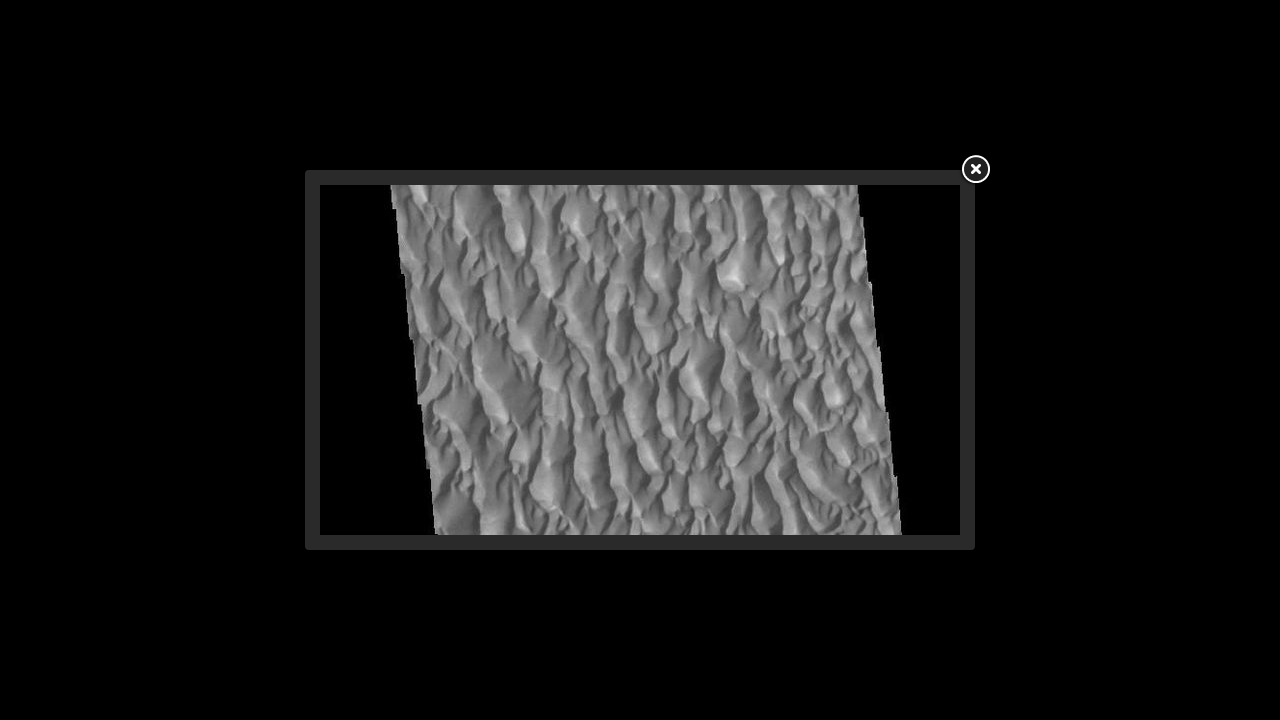